Navigates to a practice page and clicks on the BMW radio button after waiting for it to be clickable

Starting URL: https://www.letskodeit.com/practice

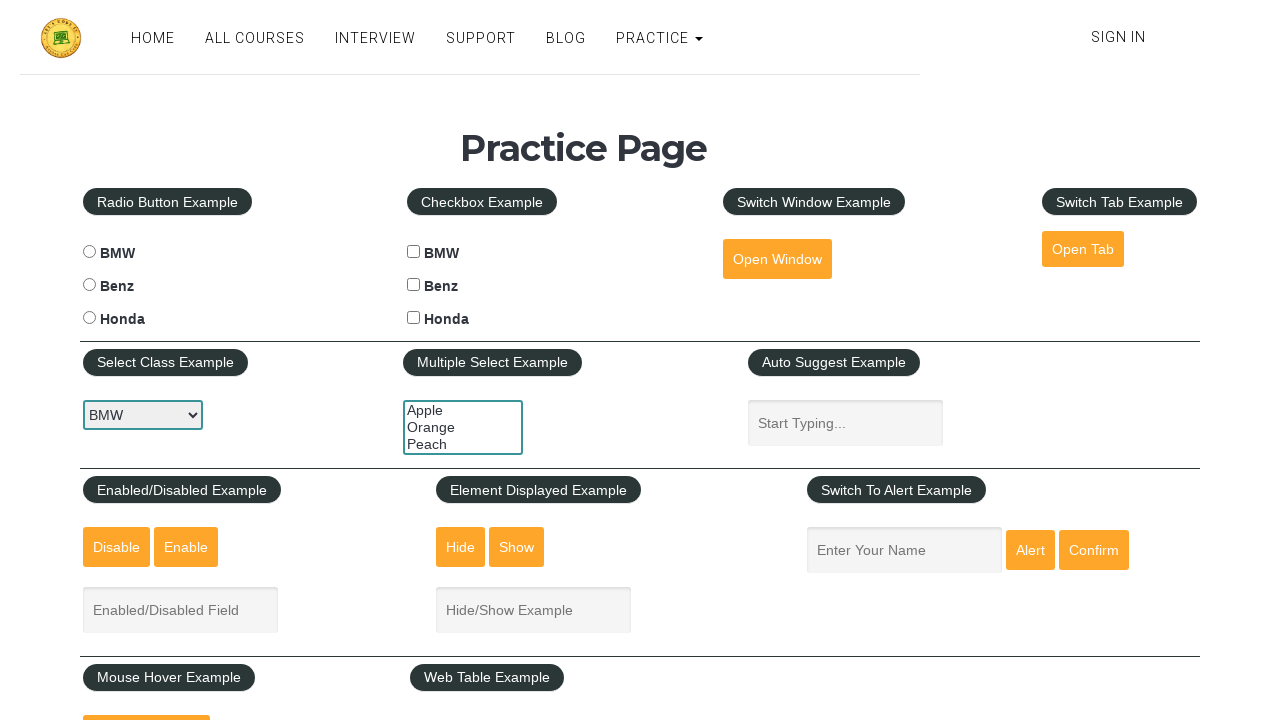

Waited for BMW radio button to become visible
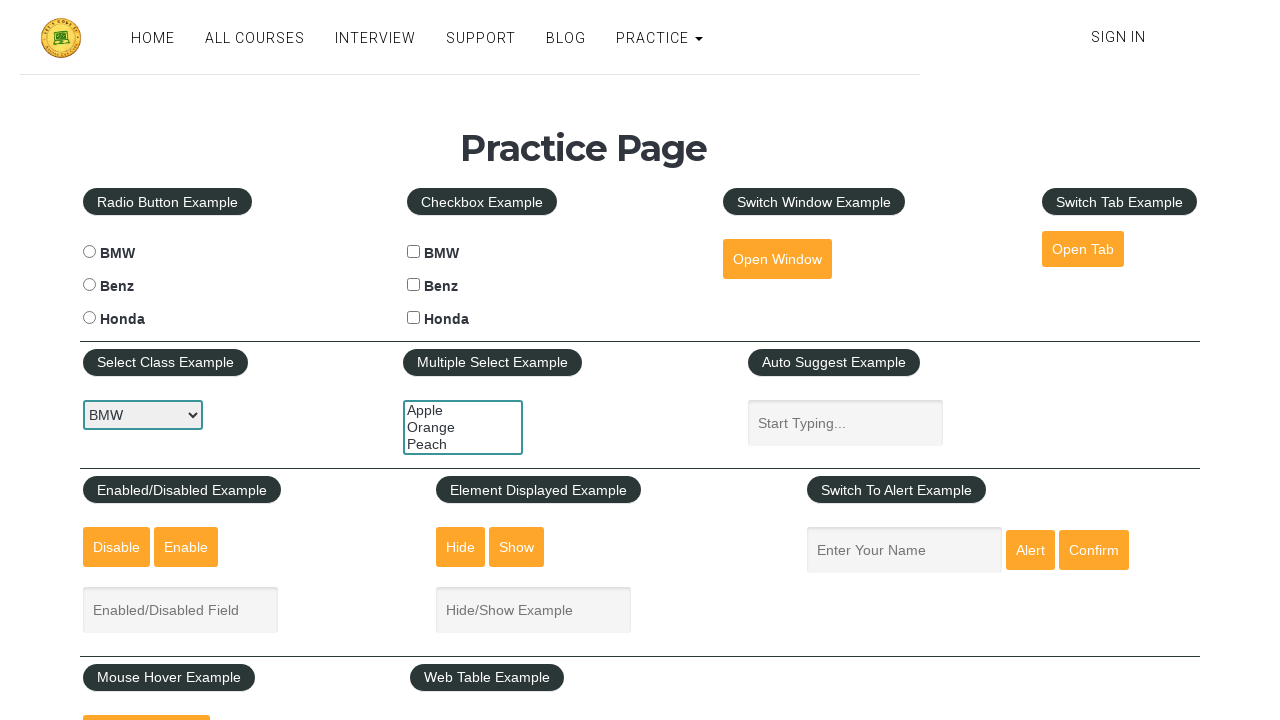

Clicked the BMW radio button at (89, 252) on #bmwradio
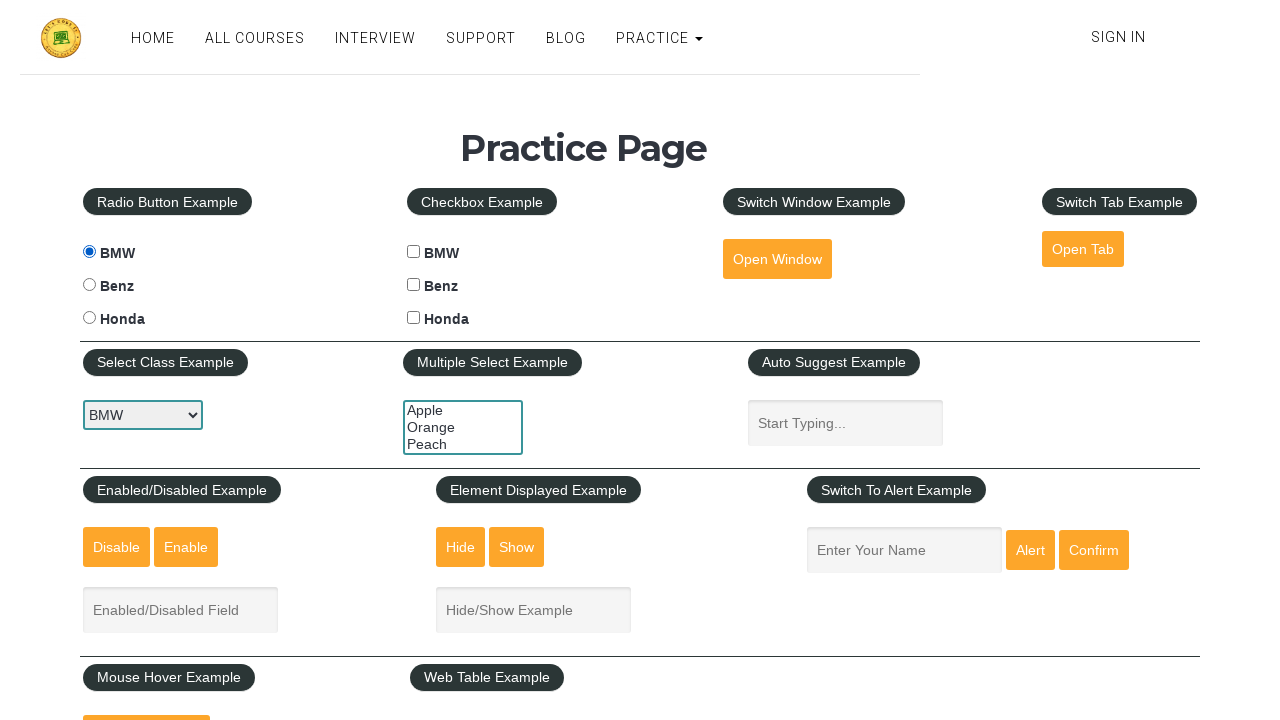

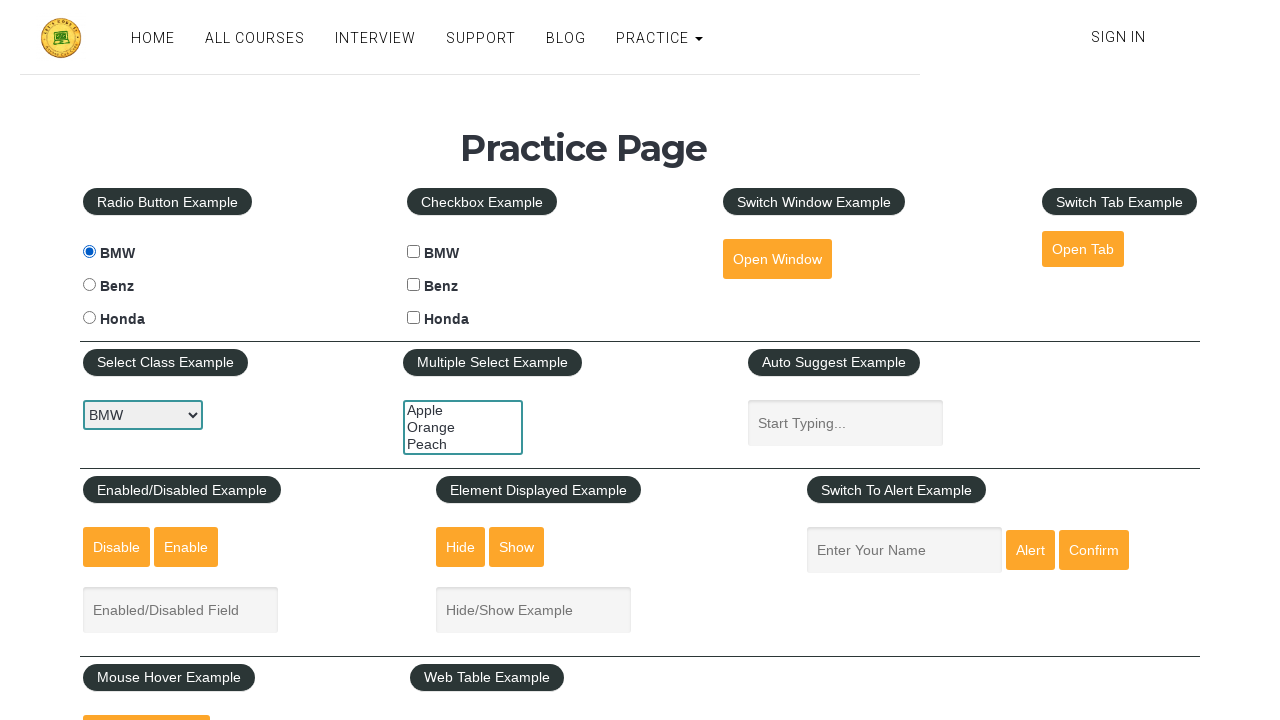